Tests alert handling by triggering a confirmation dialog and accepting it

Starting URL: https://demoqa.com/alerts

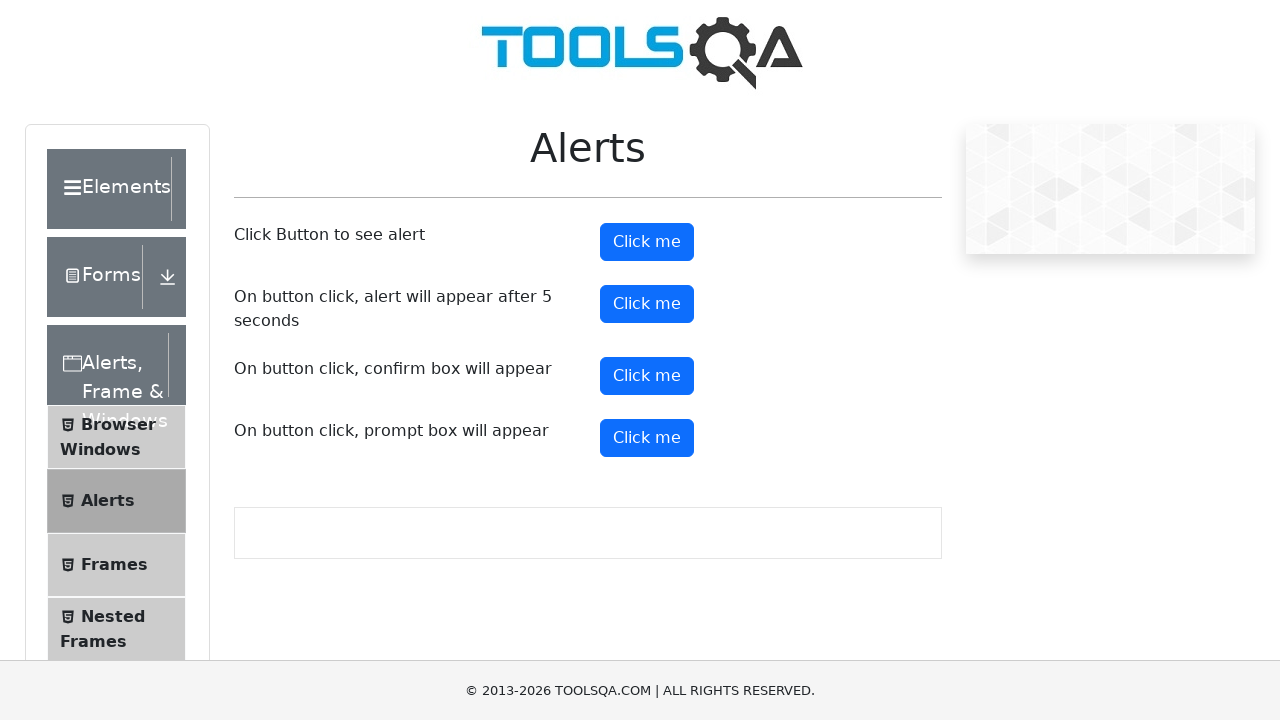

Clicked confirmation button to trigger alert dialog at (647, 376) on xpath=//button[@id='confirmButton']
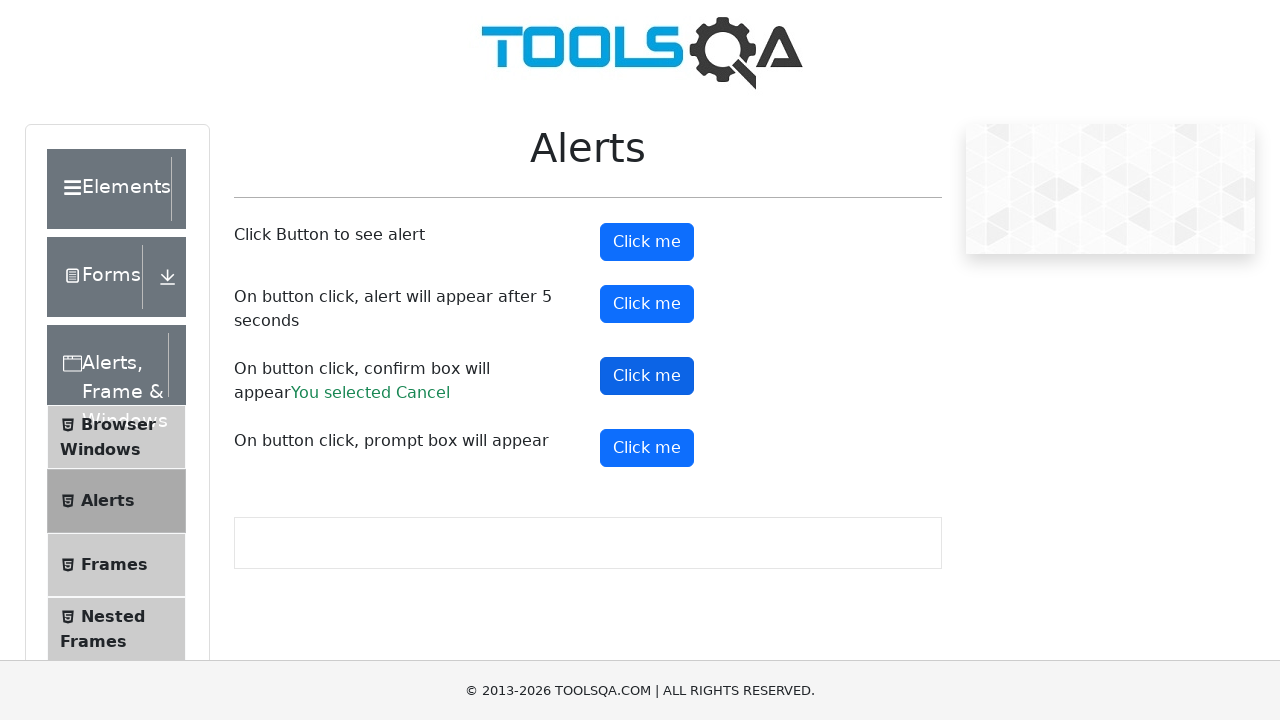

Set up dialog handler to accept alerts
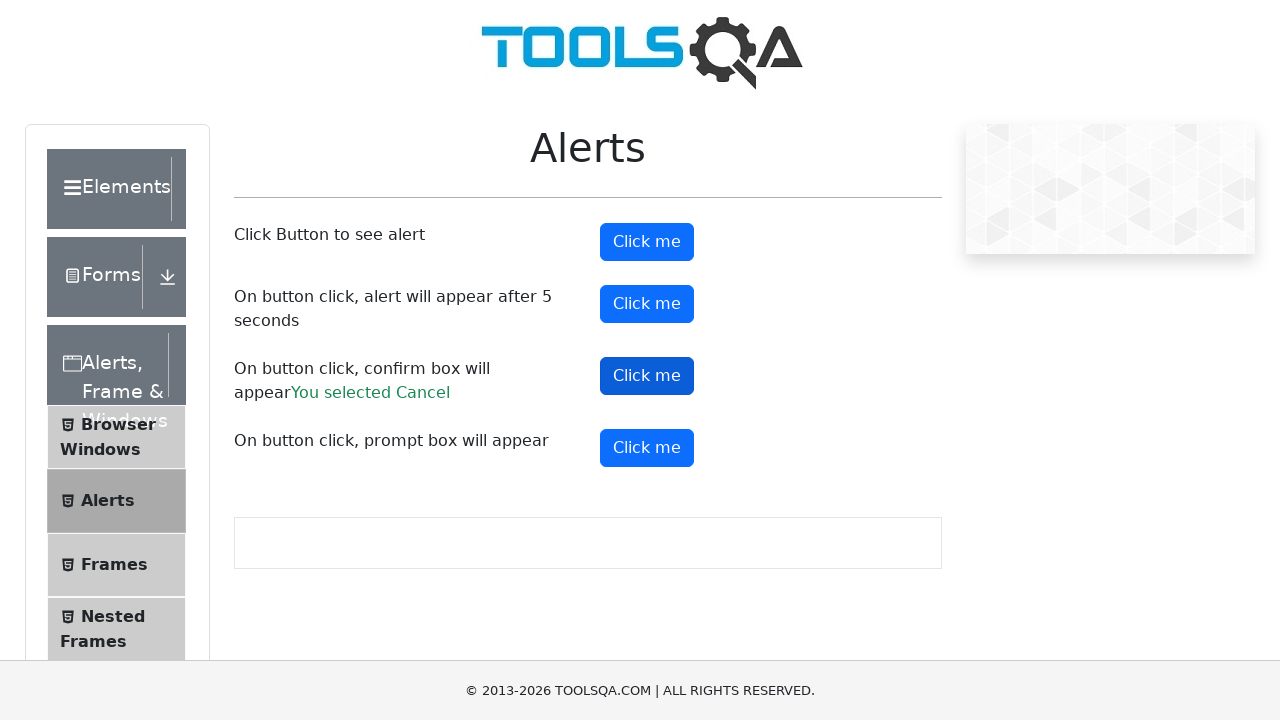

Clicked confirmation button again with dialog handler active at (647, 376) on xpath=//button[@id='confirmButton']
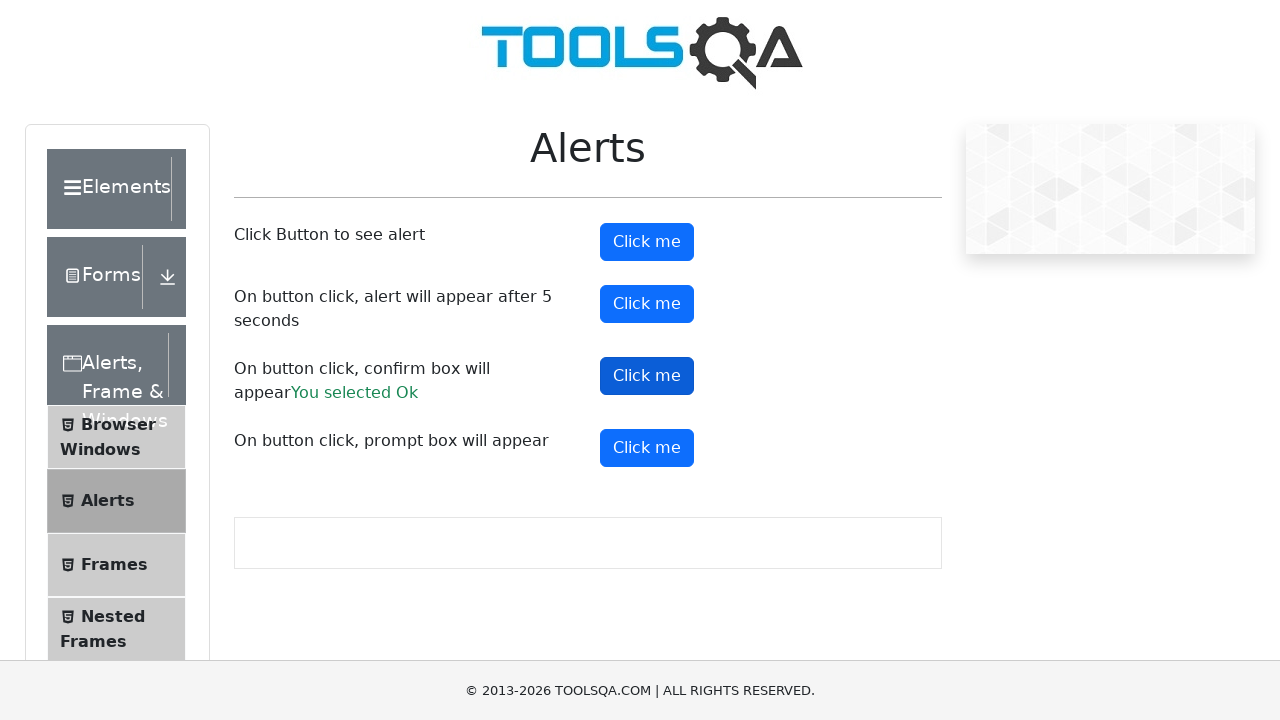

Waited 1 second to observe alert result
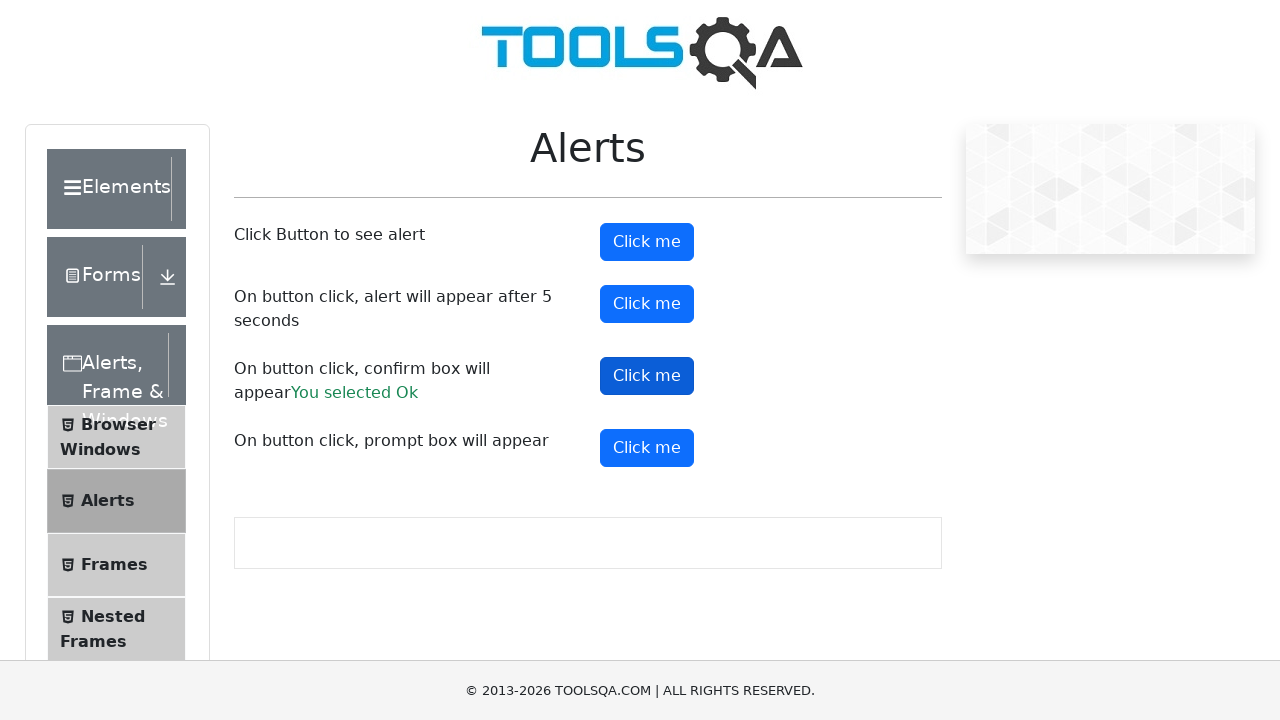

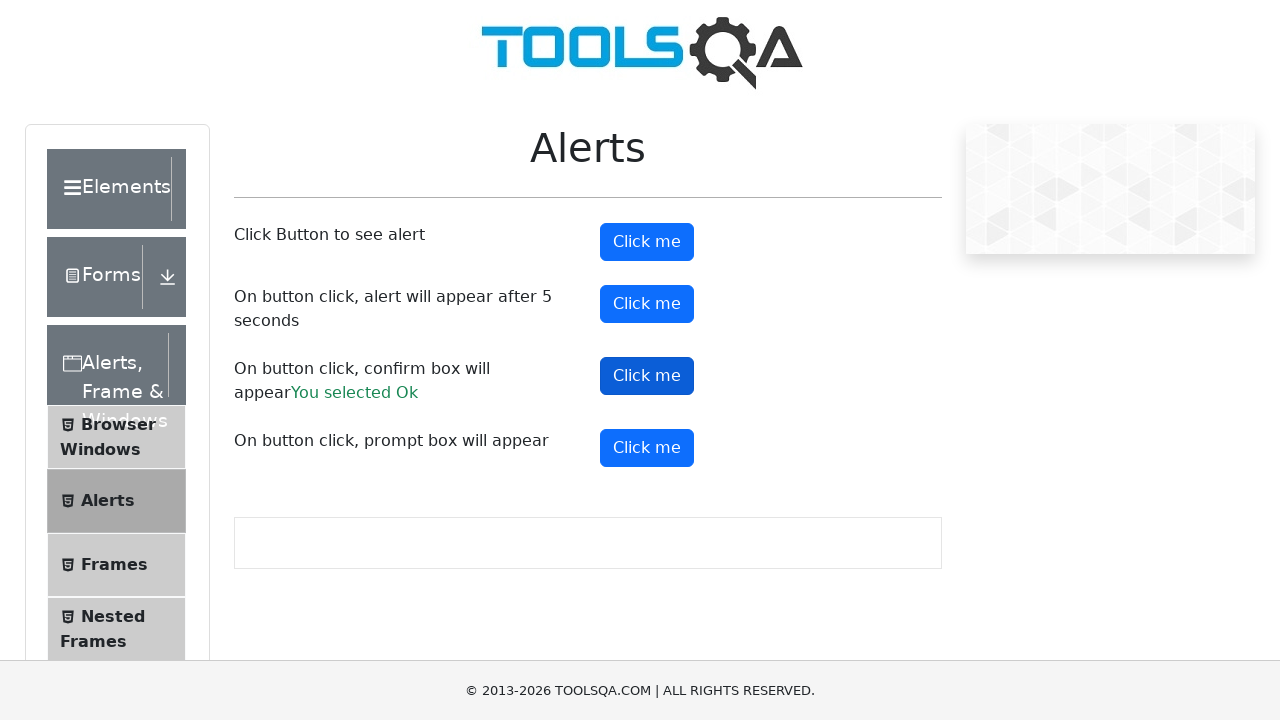